Tests dynamic controls page by finding a checkbox, clicking it to select, verifying selection state, then clicking again to uncheck and verifying the unchecked state.

Starting URL: https://v1.training-support.net/selenium/dynamic-controls

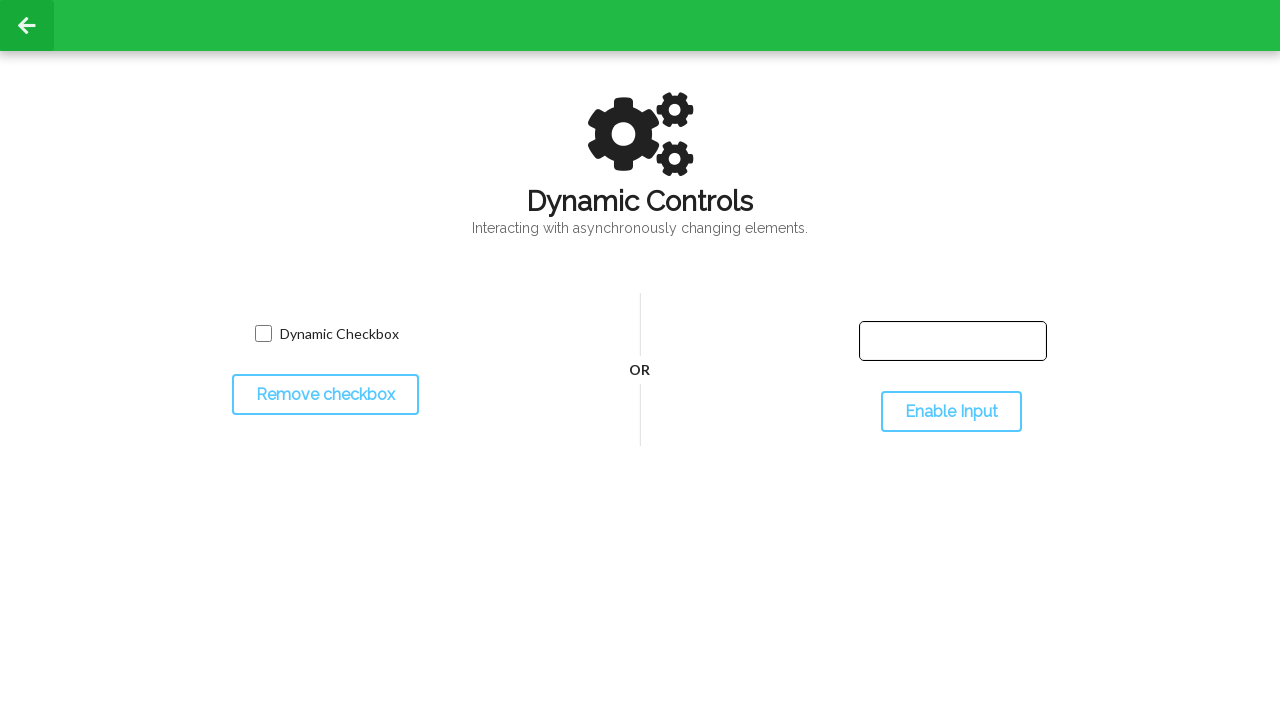

Clicked checkbox to select it at (263, 334) on input.willDisappear
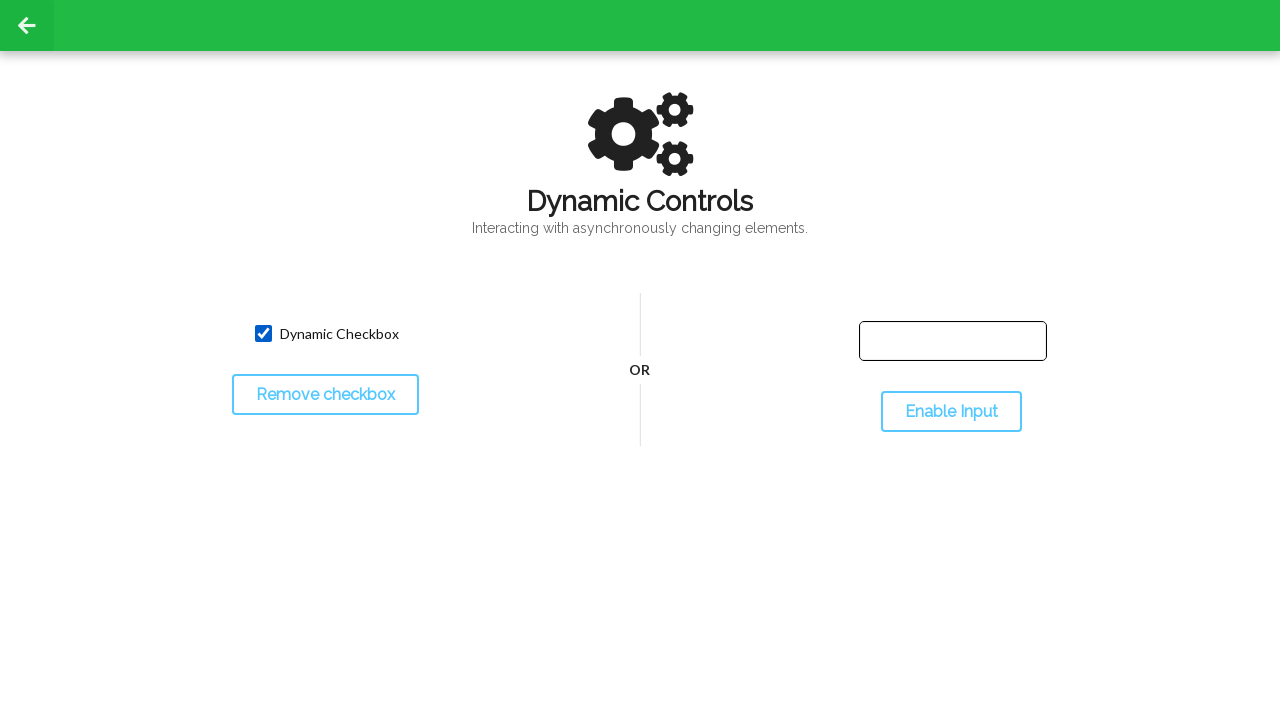

Verified checkbox is selected after first click
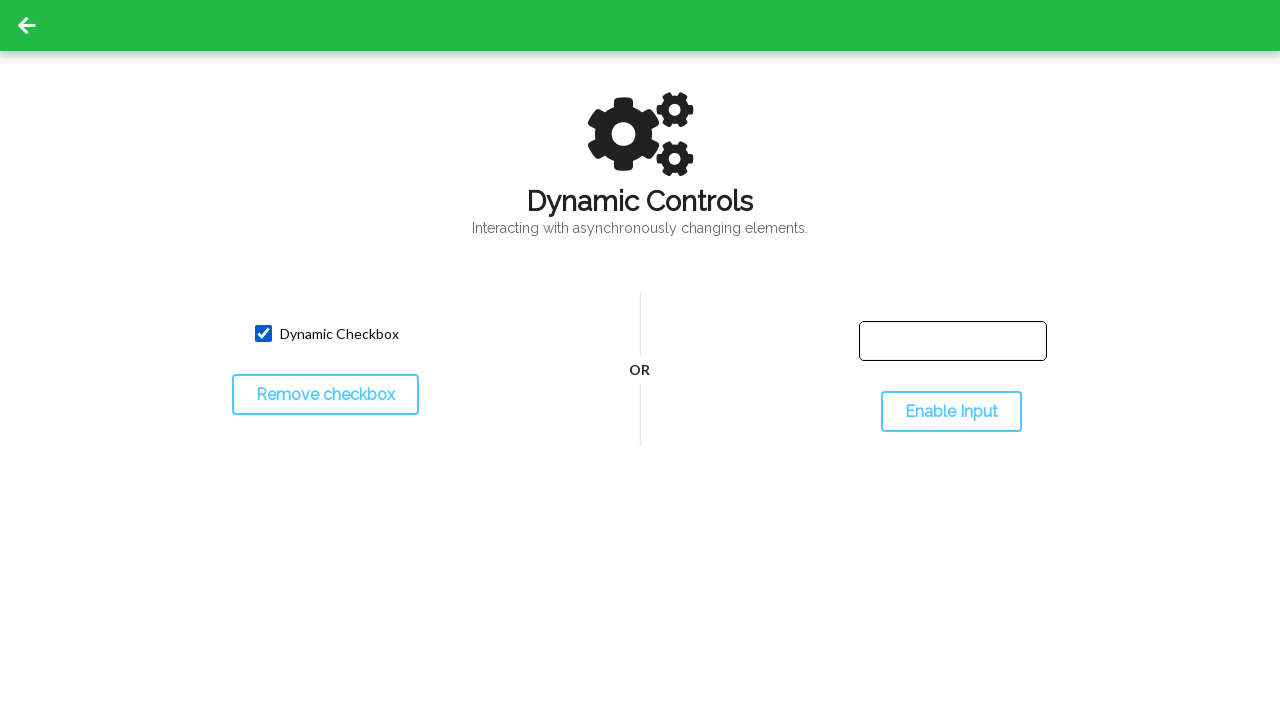

Clicked checkbox to uncheck it at (263, 334) on input.willDisappear
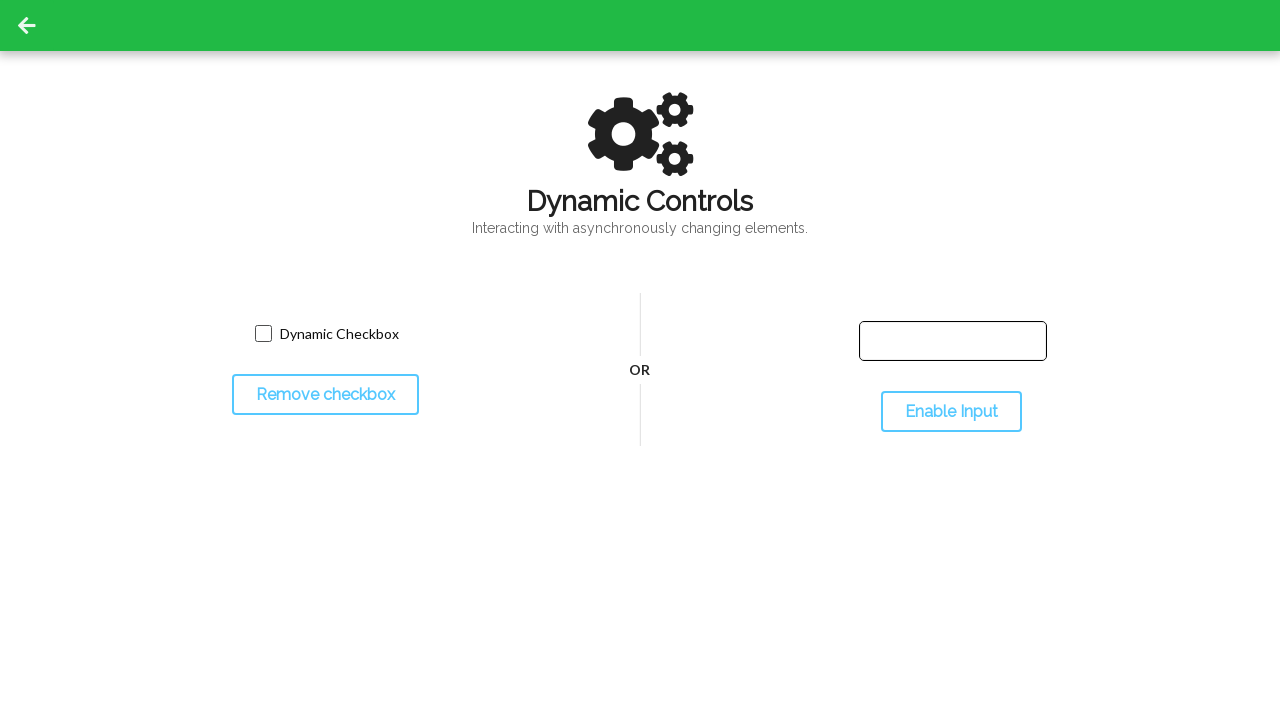

Verified checkbox is unchecked after second click
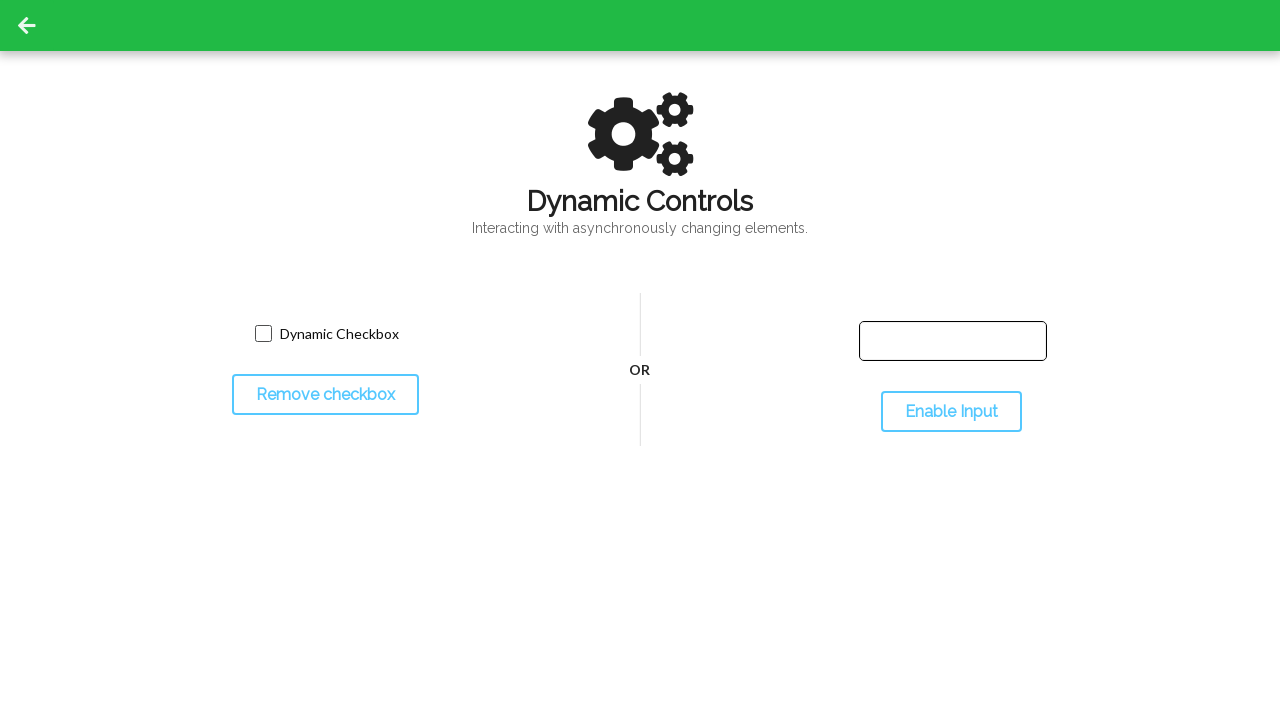

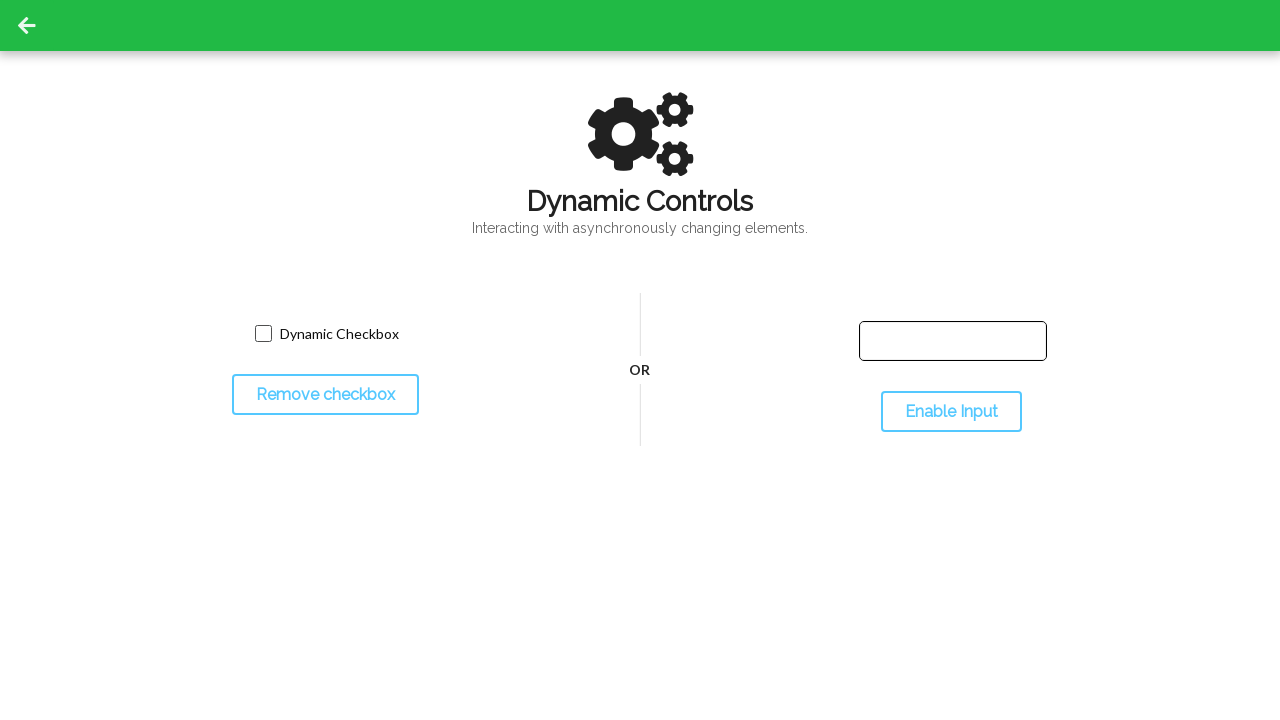